Tests registration form validation when confirmation email does not match the original email

Starting URL: https://alada.vn/tai-khoan/dang-ky.html

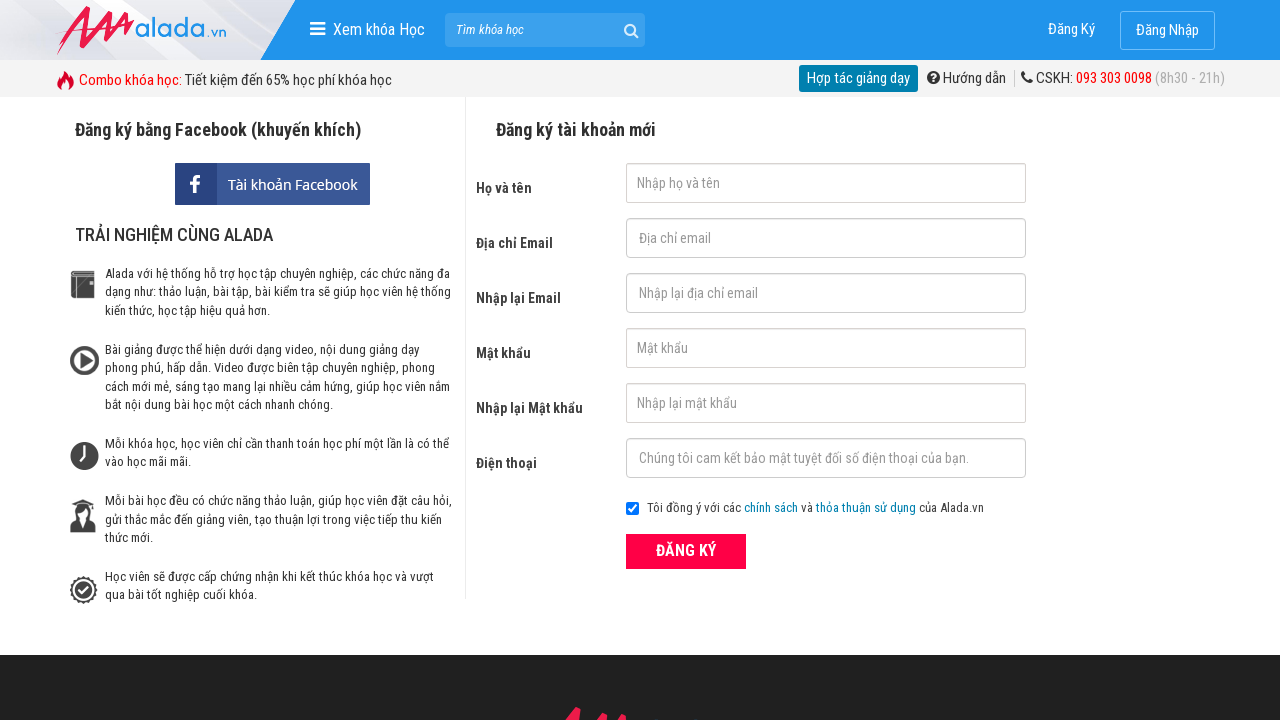

Filled first name field with 'Carlos Rivera' on #txtFirstname
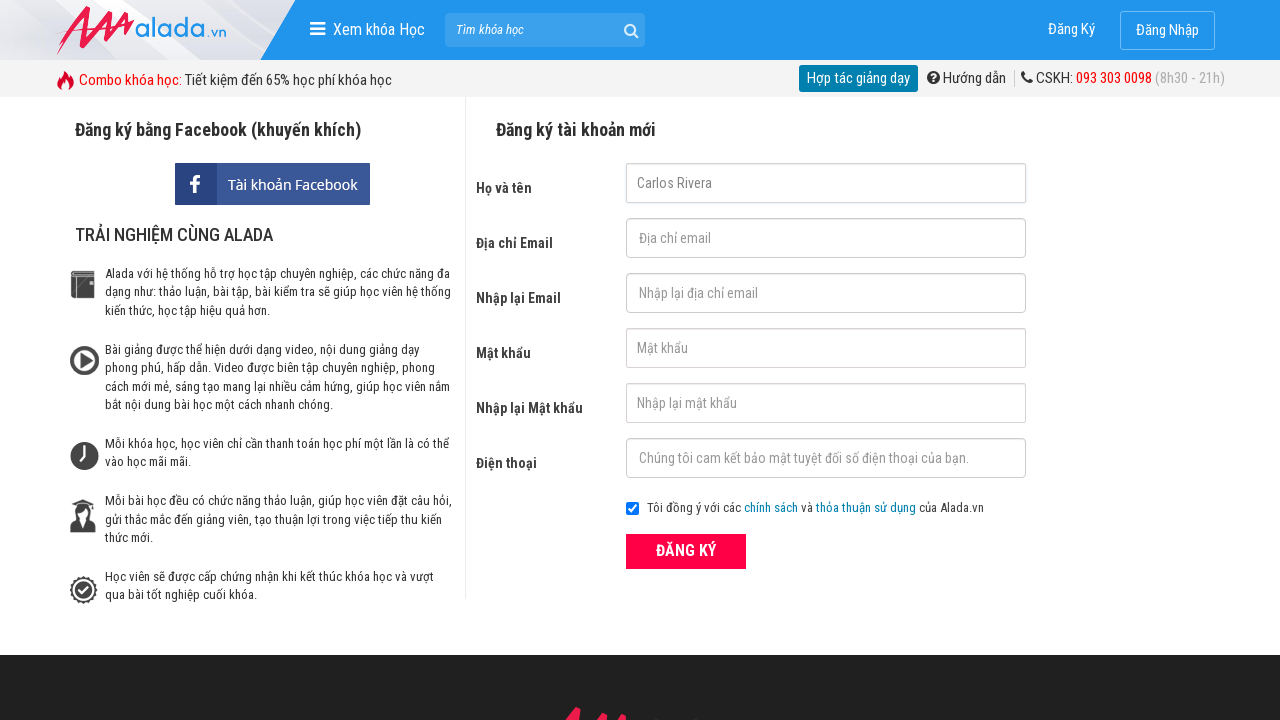

Filled email field with 'carlos@rivera.com' on #txtEmail
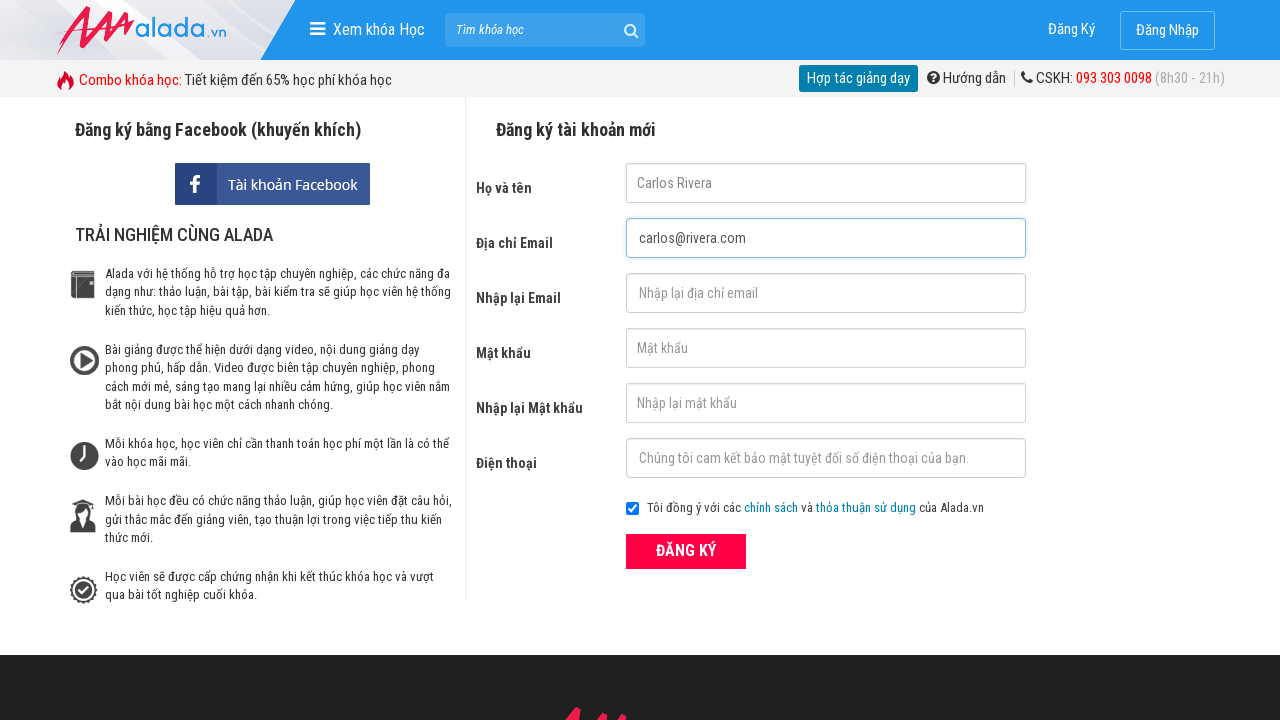

Filled confirmation email field with mismatched email 'carlosrivera' on #txtCEmail
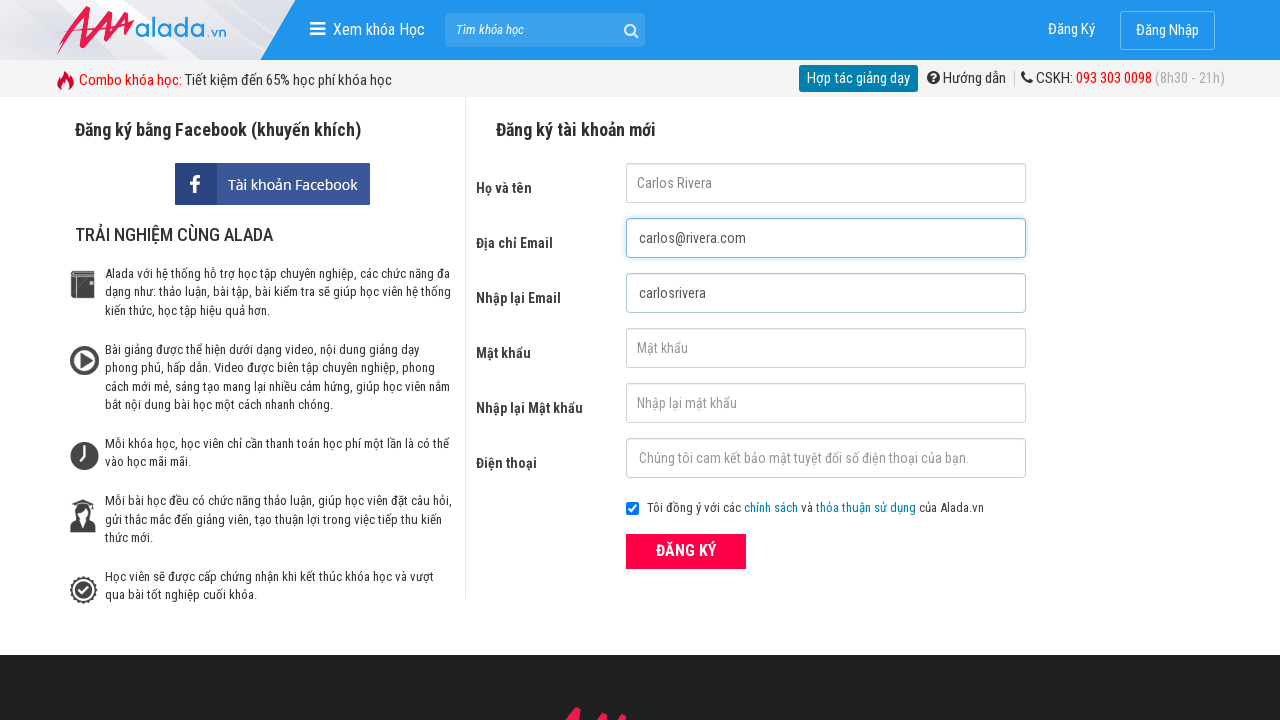

Filled password field with '123456' on #txtPassword
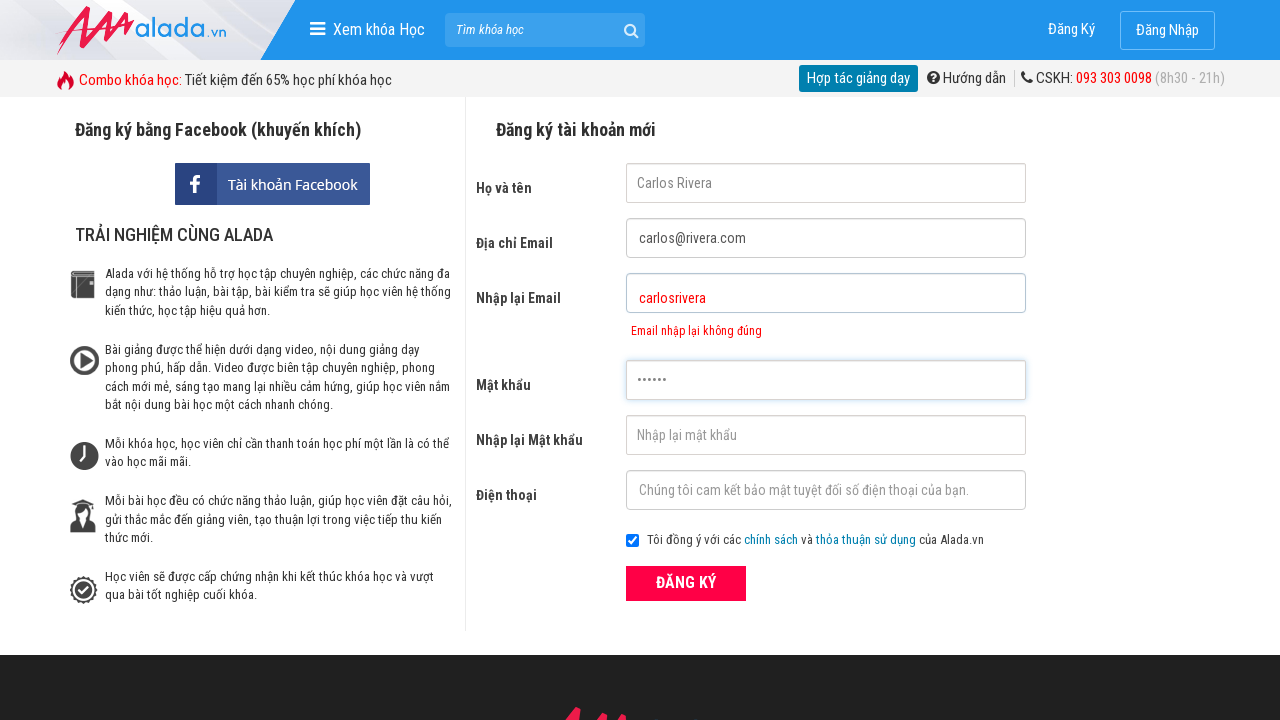

Filled confirm password field with '123456' on #txtCPassword
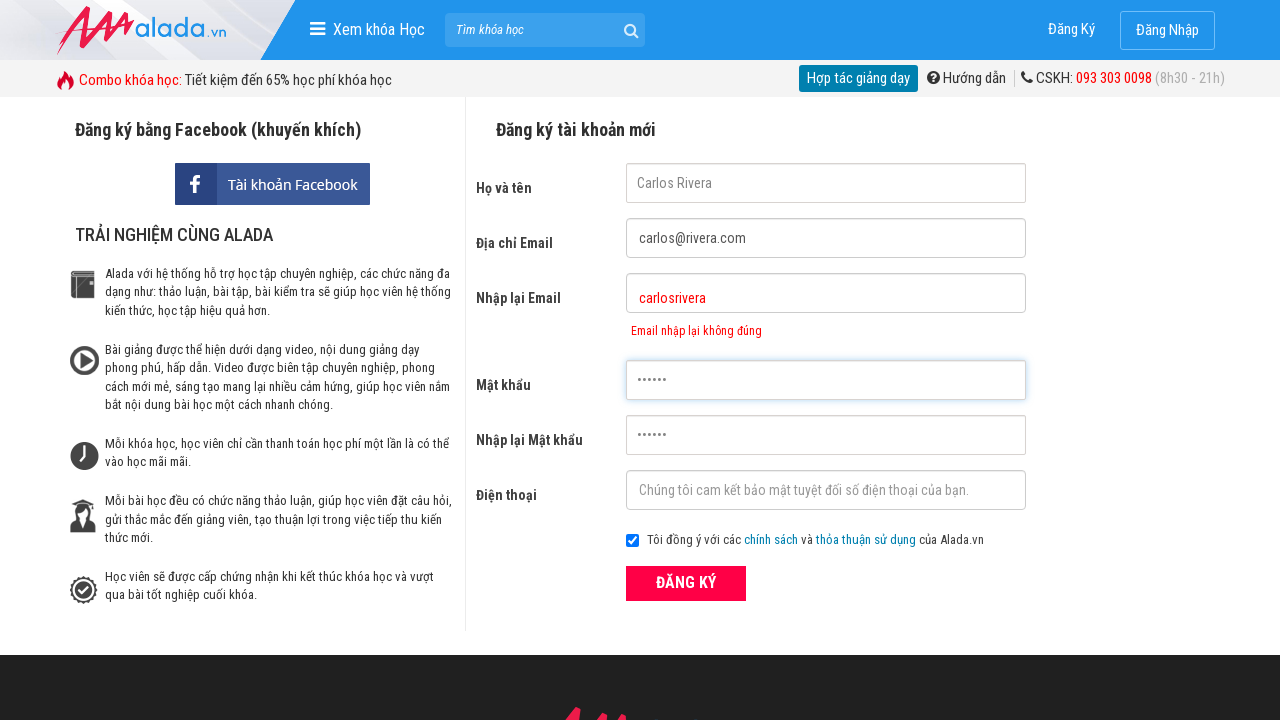

Filled phone number field with '0387654321' on #txtPhone
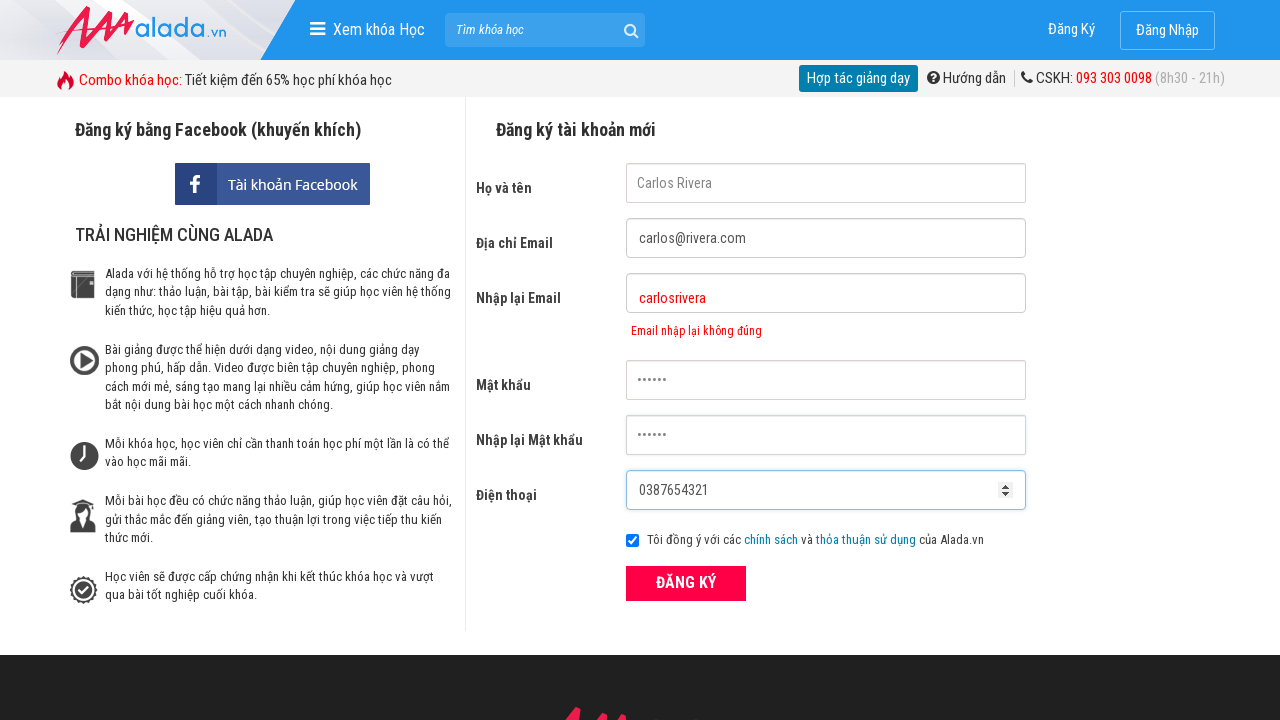

Clicked ĐĂNG KÝ (Register) button at (686, 583) on xpath=//button[text()='ĐĂNG KÝ' and @type='submit']
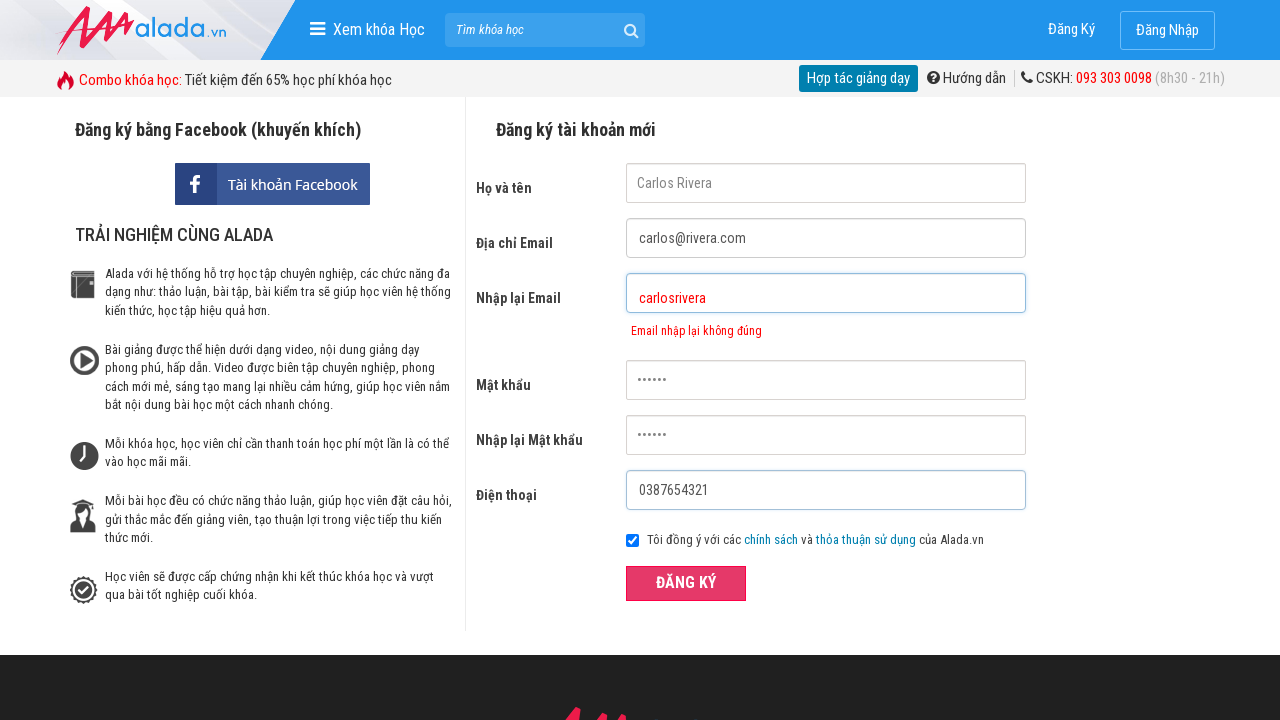

Confirmation email error message appeared
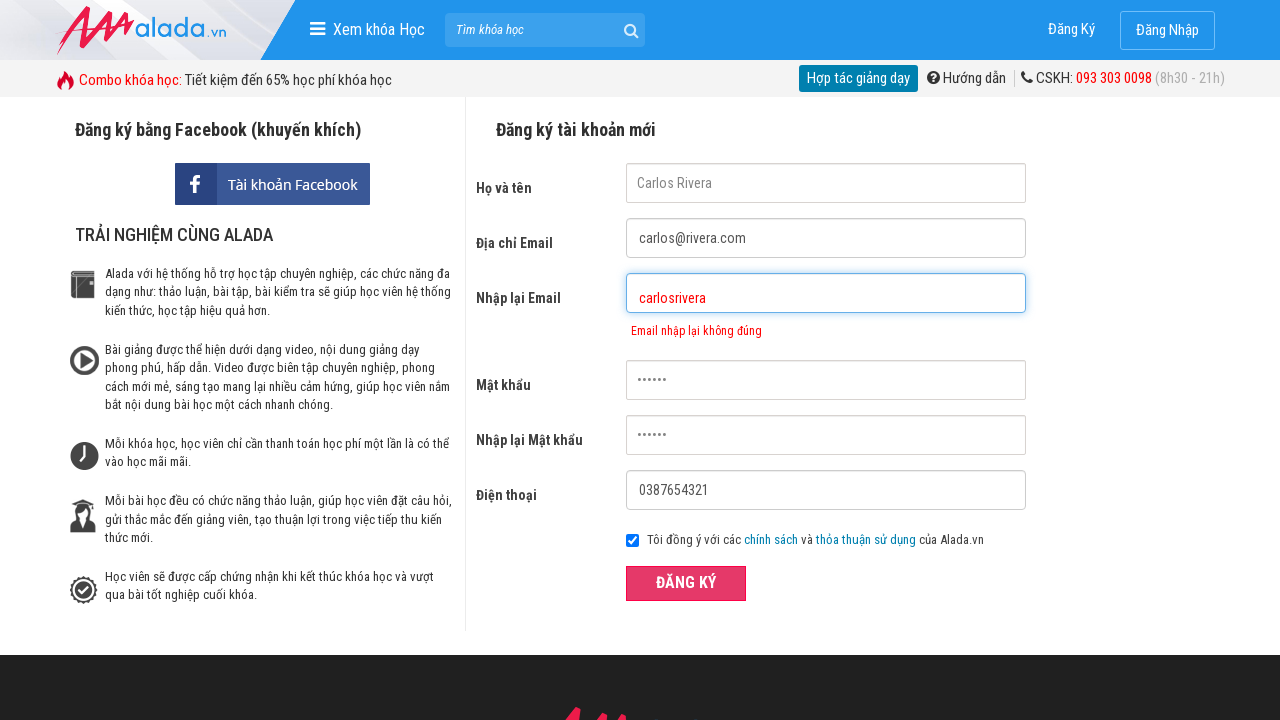

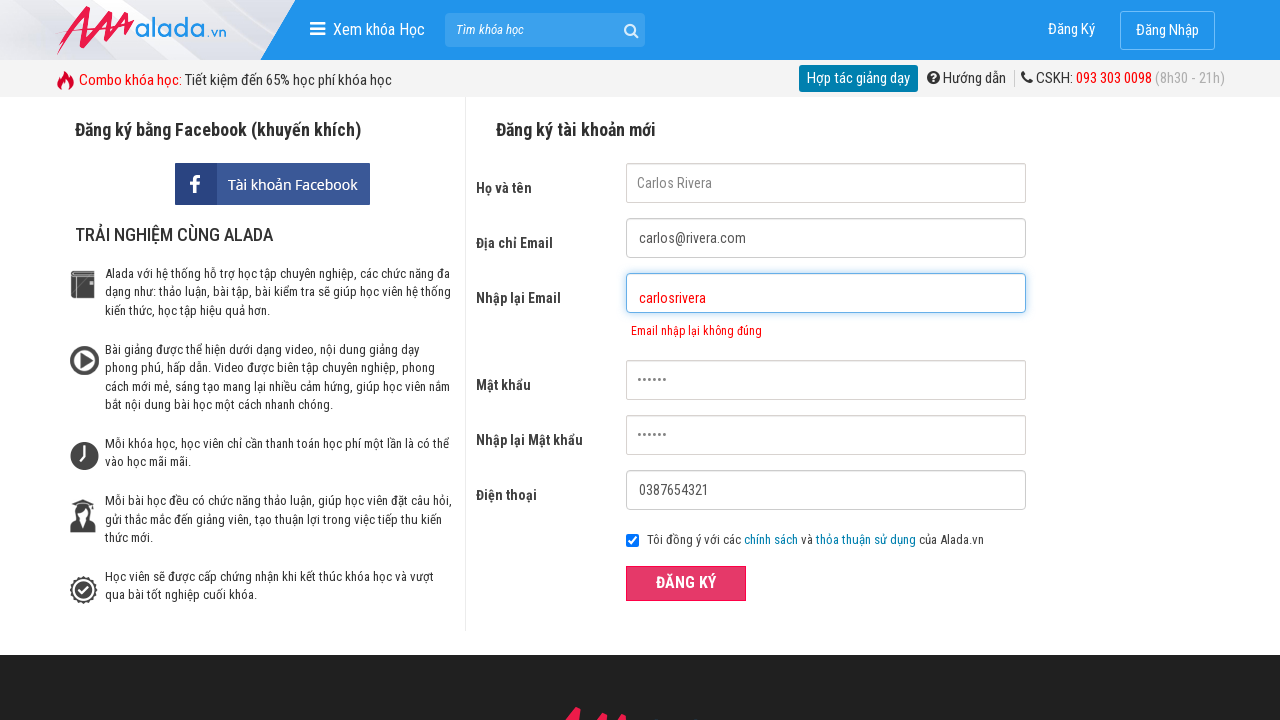